Tests the bootstrap dropdown autocomplete functionality on a Romanian railway website by filling a departure station field and selecting a city from the dropdown options

Starting URL: https://www.cfrcalatori.ro/

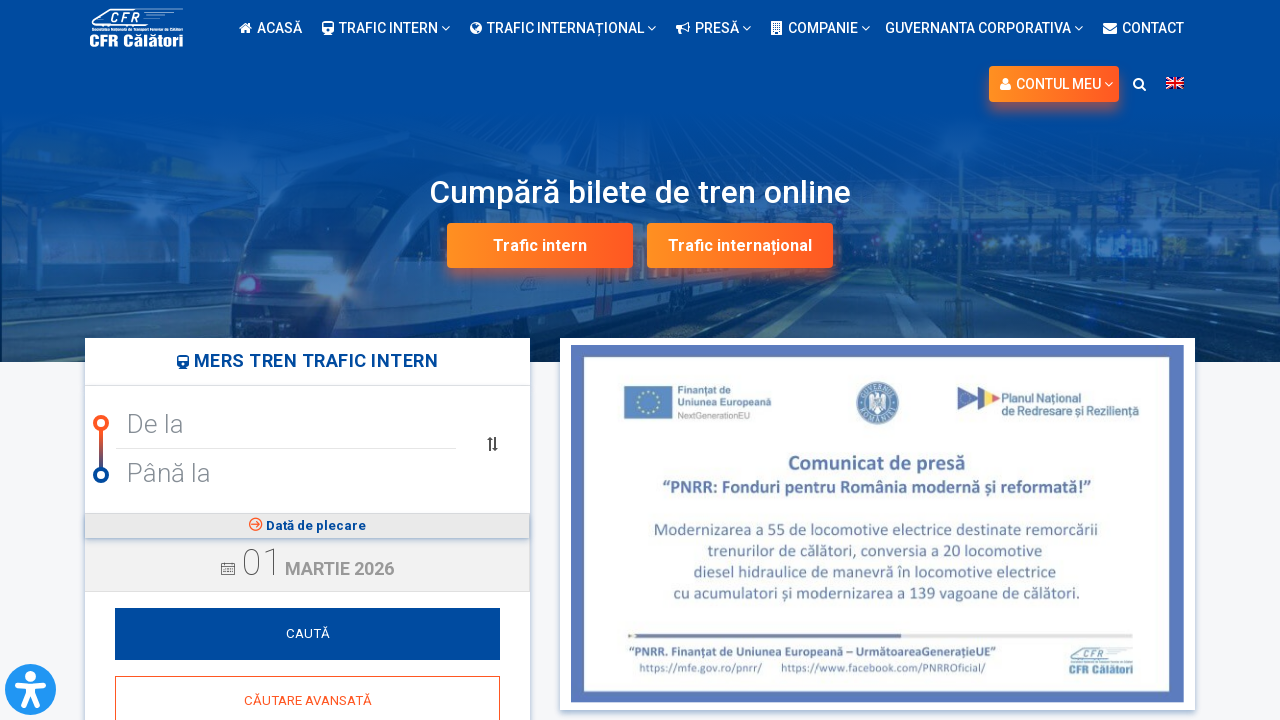

Navigated to CFR Călători website
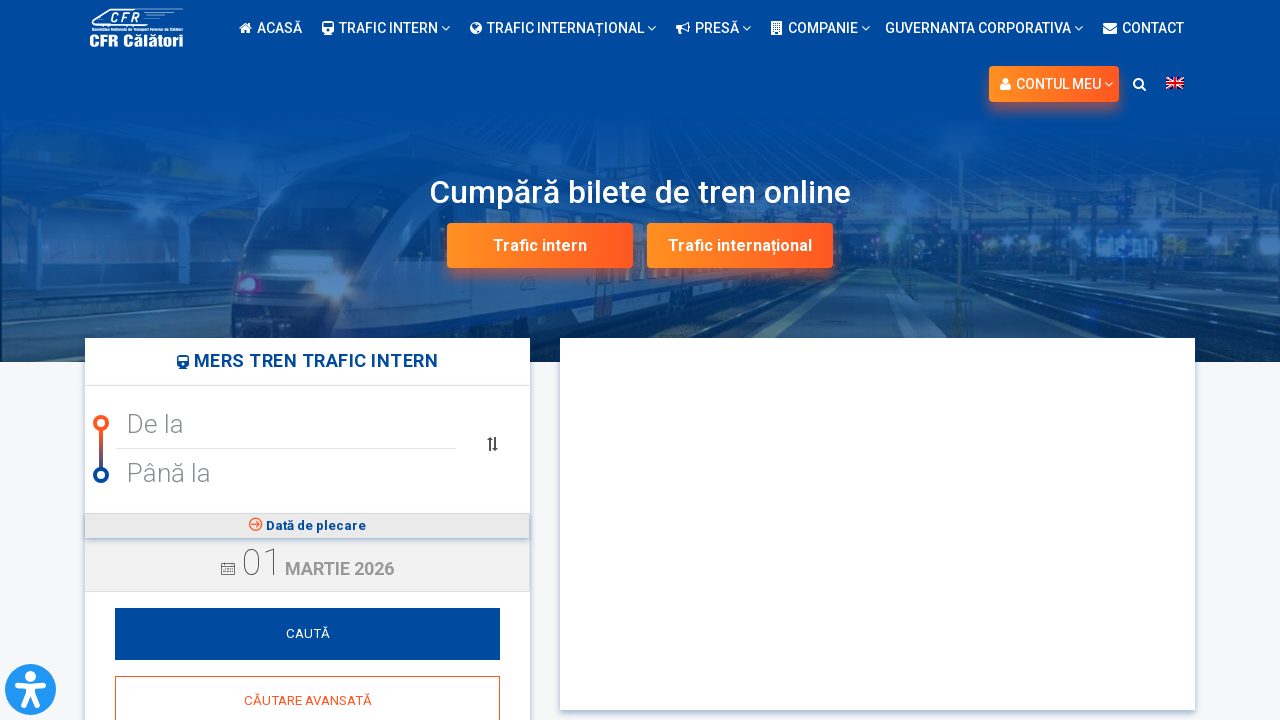

Filled departure station field with 'bucu' on #input-station-departure-name
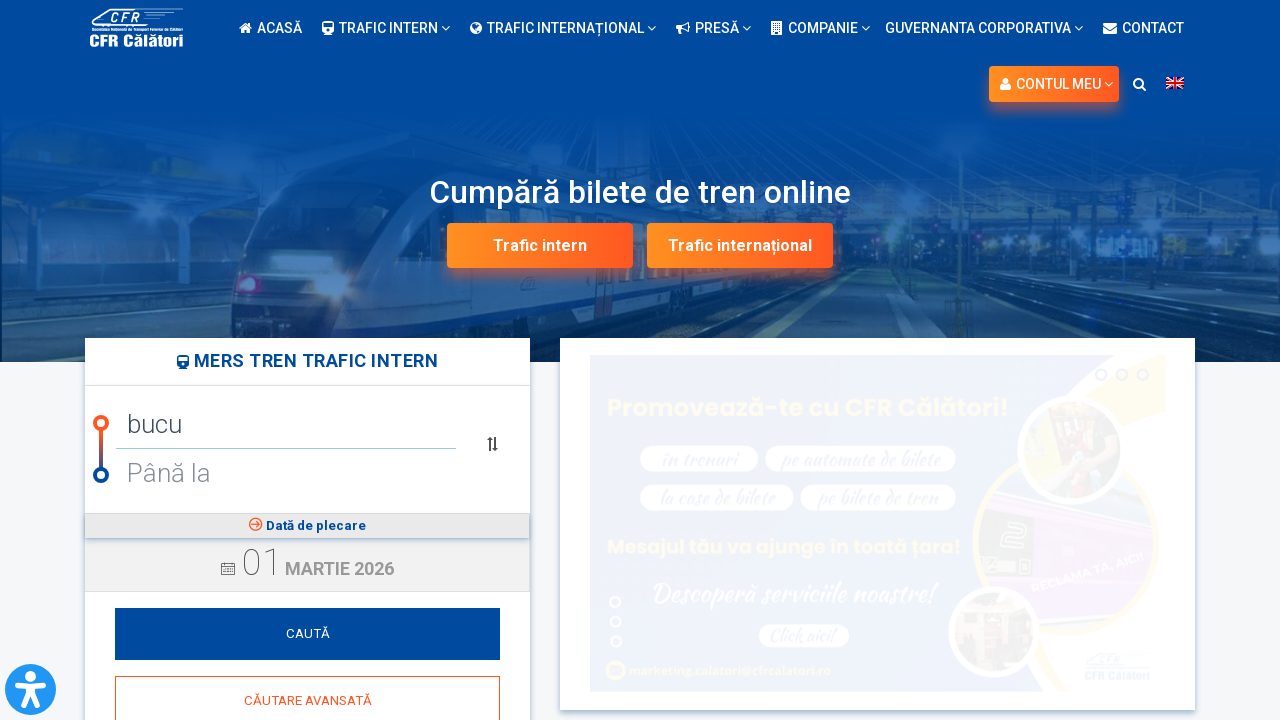

Bootstrap dropdown autocomplete options appeared
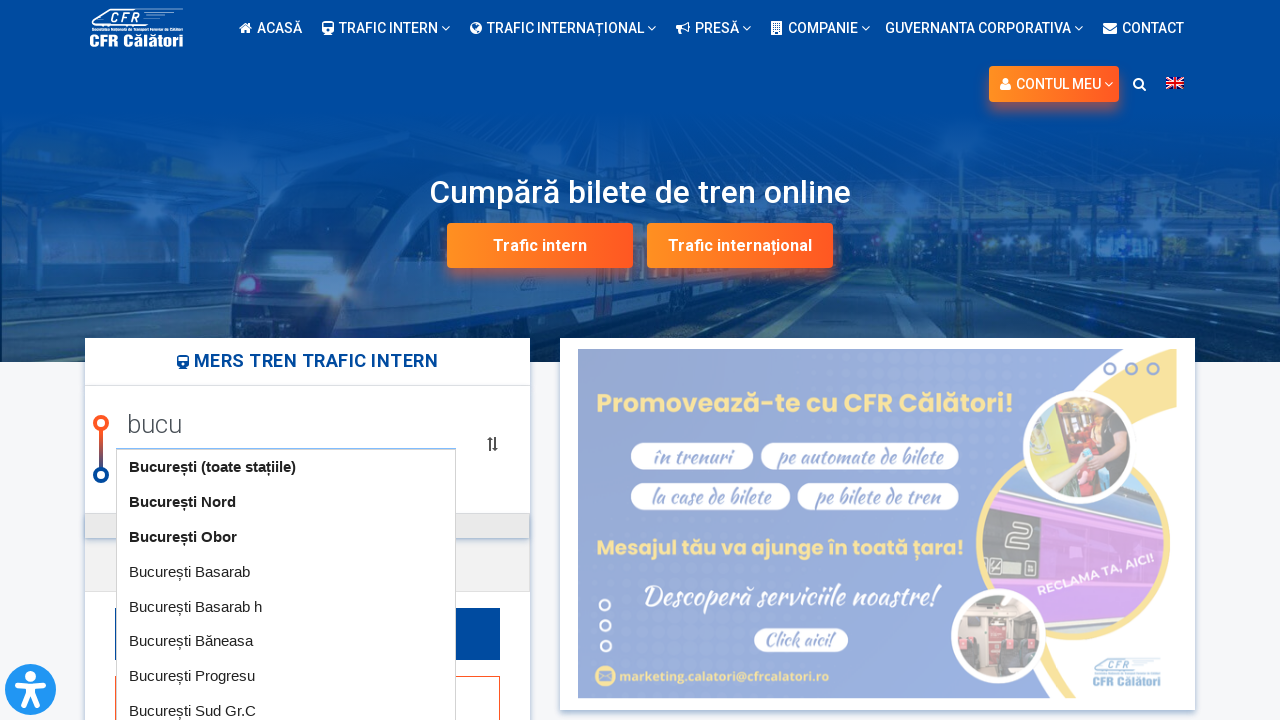

Selected 'București Nord' from dropdown options at (282, 503) on xpath=//li[contains(@class,'ui-menu-item')]/div >> nth=1
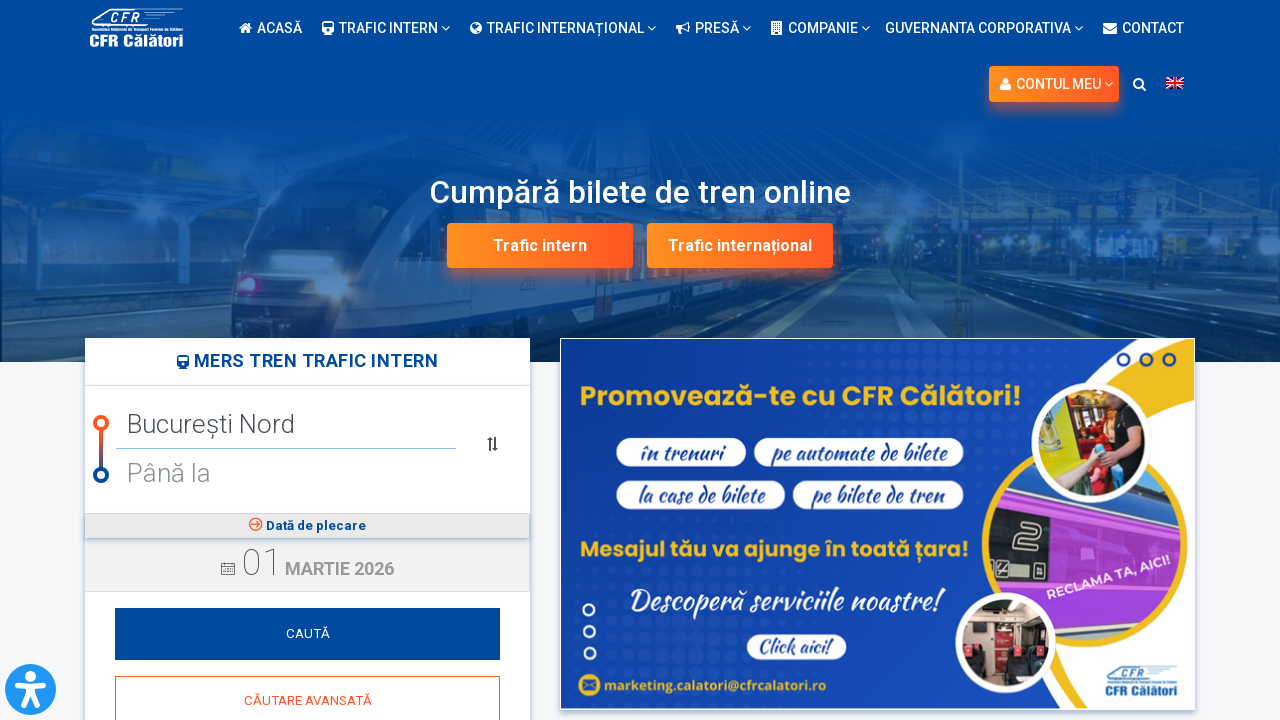

Waited for selection to be processed
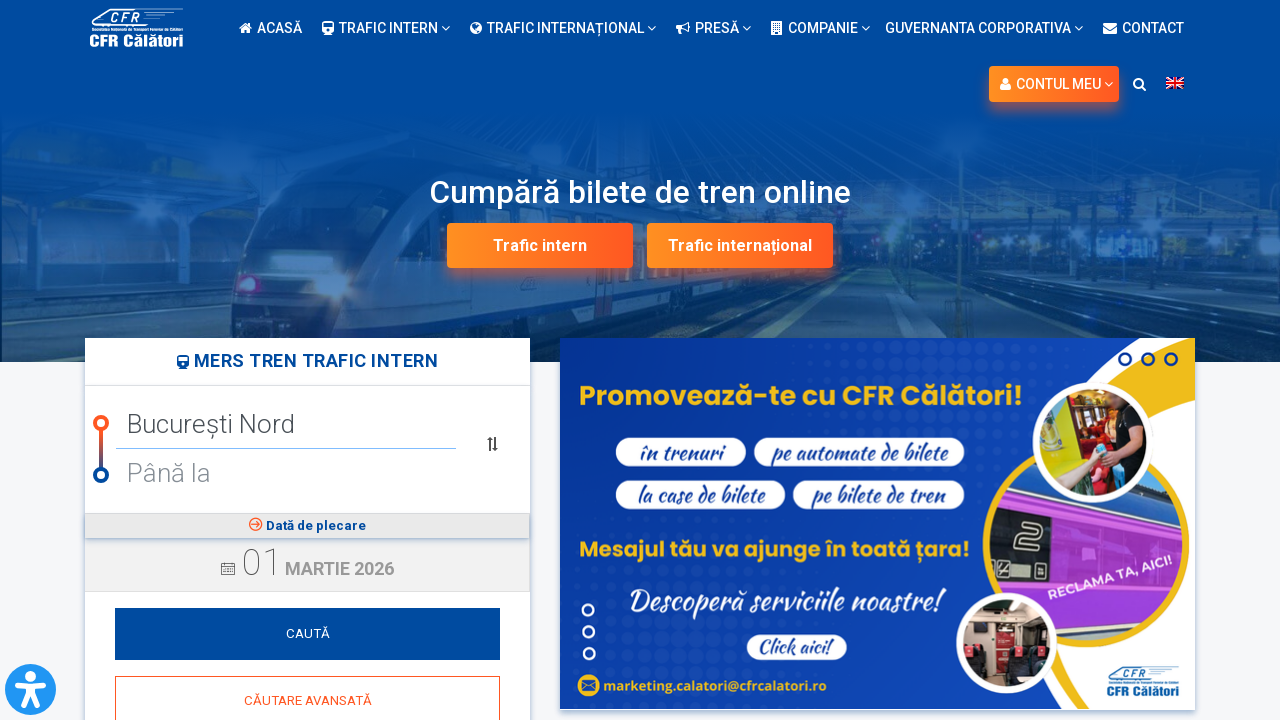

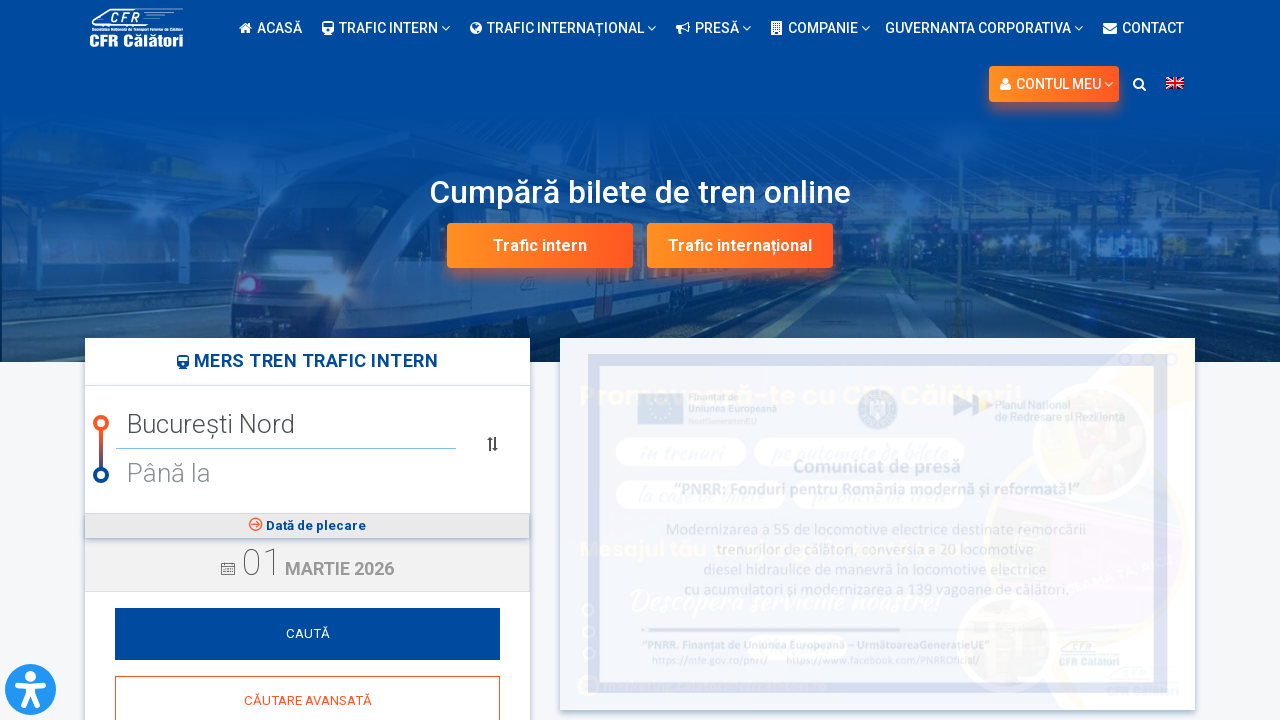